Tests checkbox interaction by clicking the first checkbox and conditionally unchecking the second checkbox if it's already selected

Starting URL: https://the-internet.herokuapp.com/checkboxes

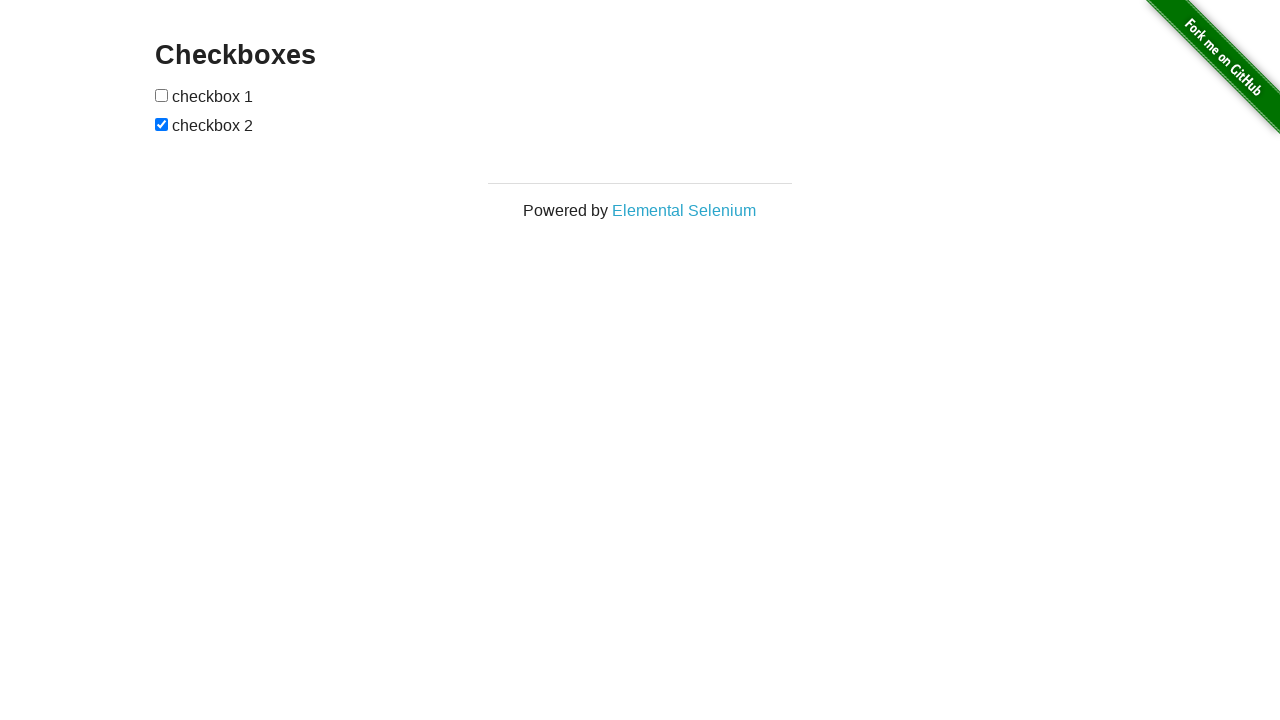

Clicked the first checkbox at (162, 95) on xpath=//*[@id="checkboxes"]/input[1]
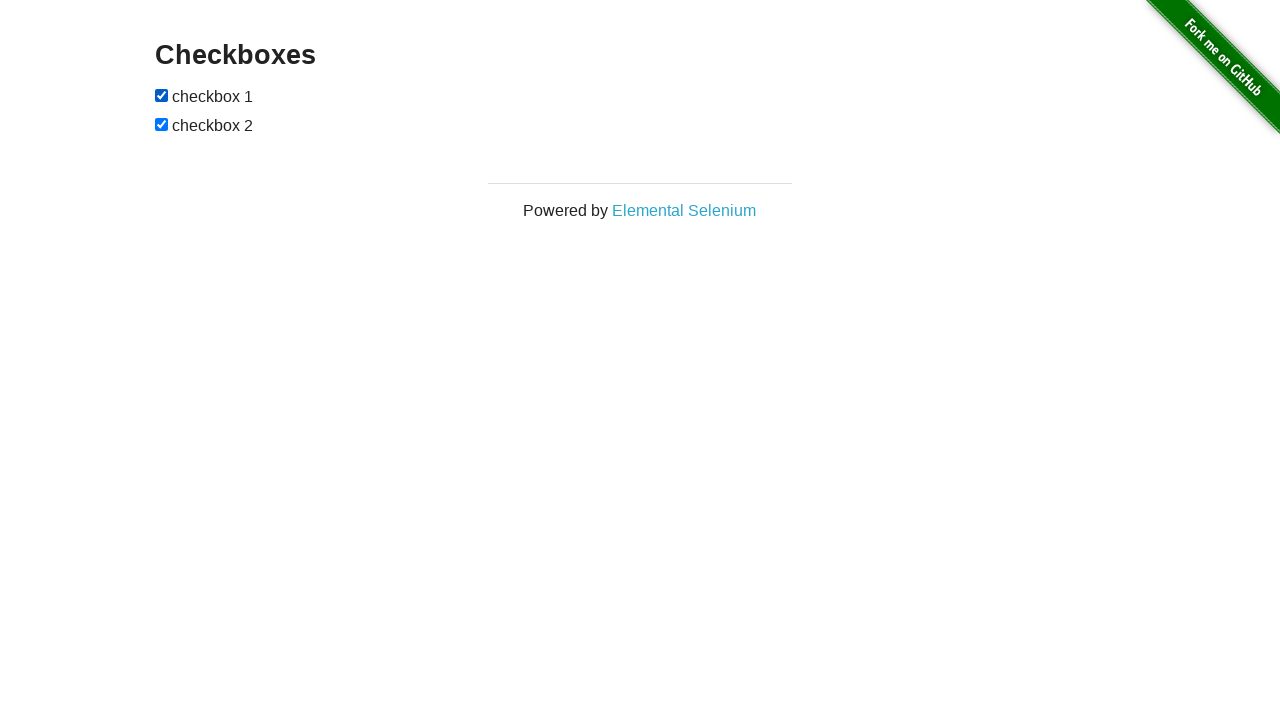

Located the second checkbox
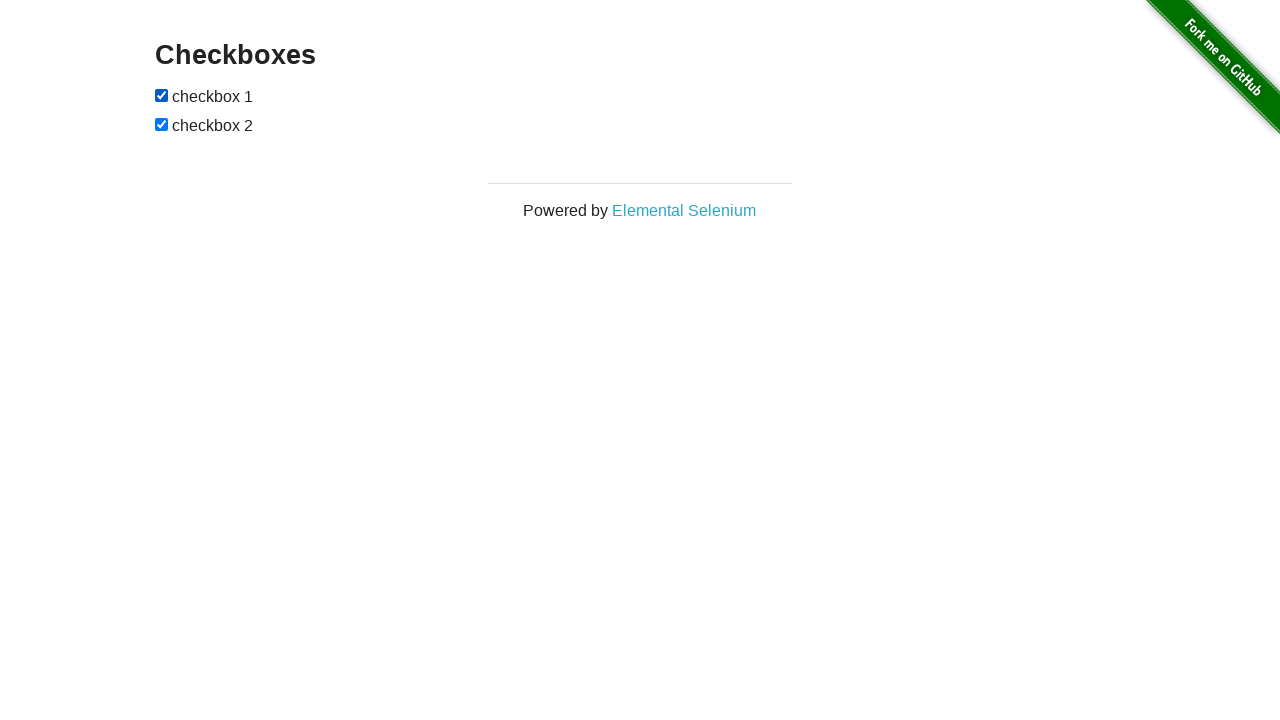

Verified that the second checkbox is checked
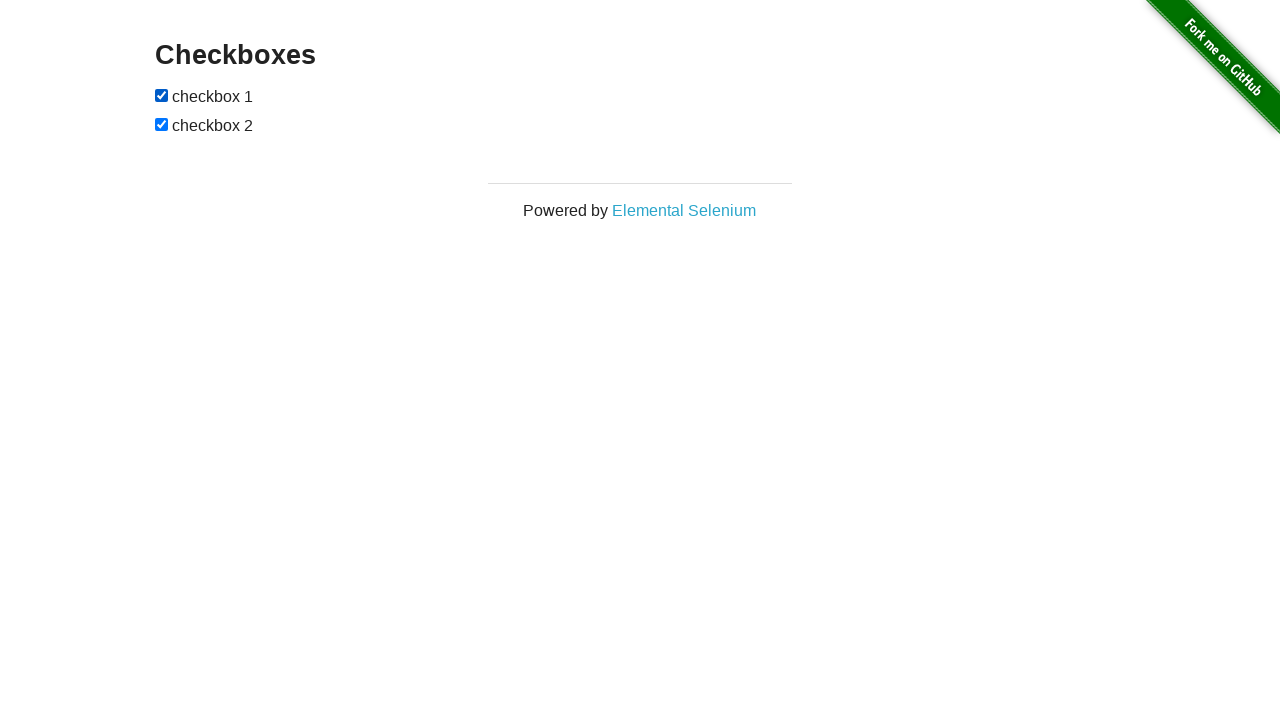

Unchecked the second checkbox at (162, 124) on xpath=//*[@id="checkboxes"]/input[2]
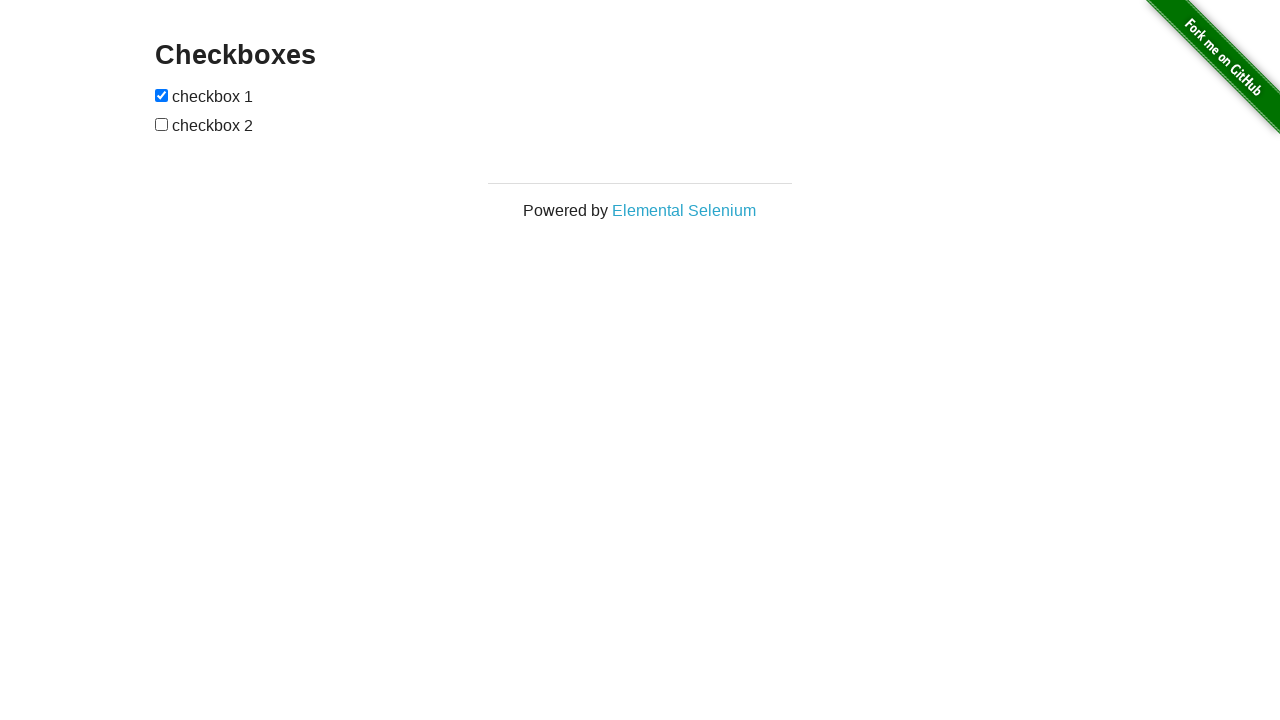

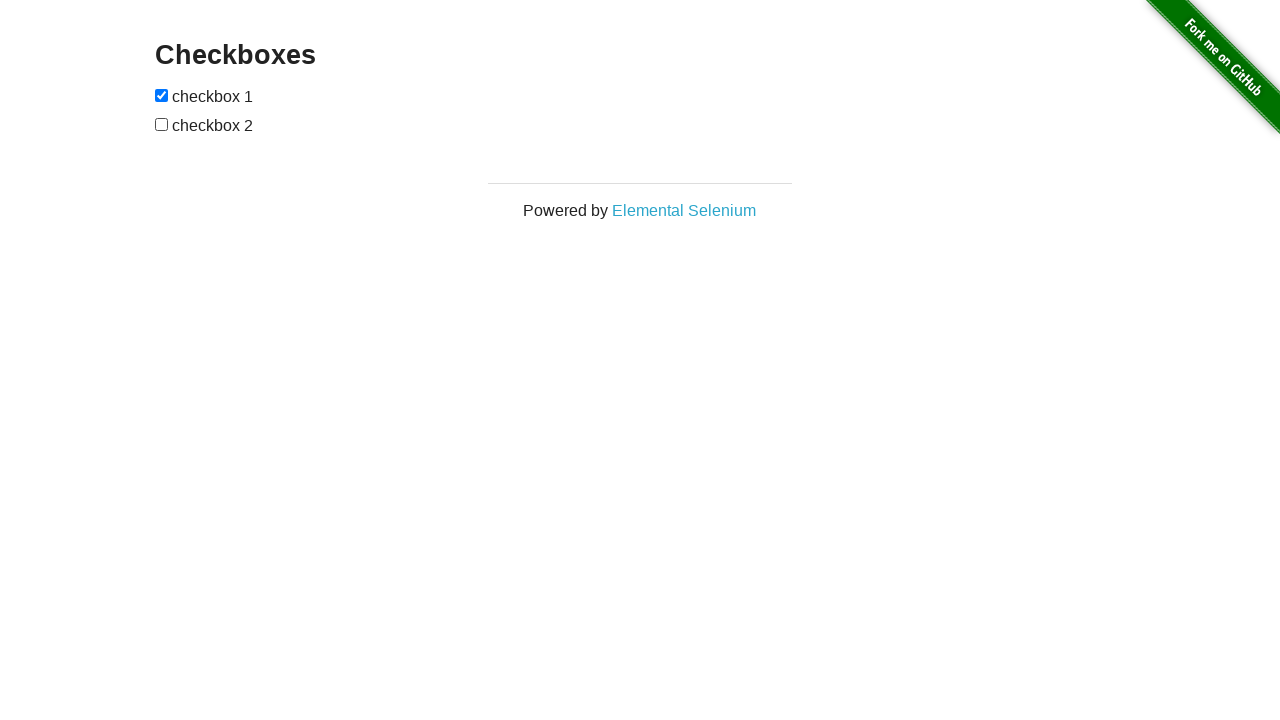